Tests triangle classifier with non-numeric input "a", "b", "c" which should show error for Side 1

Starting URL: https://testpages.eviltester.com/styled/apps/triangle/triangle001.html

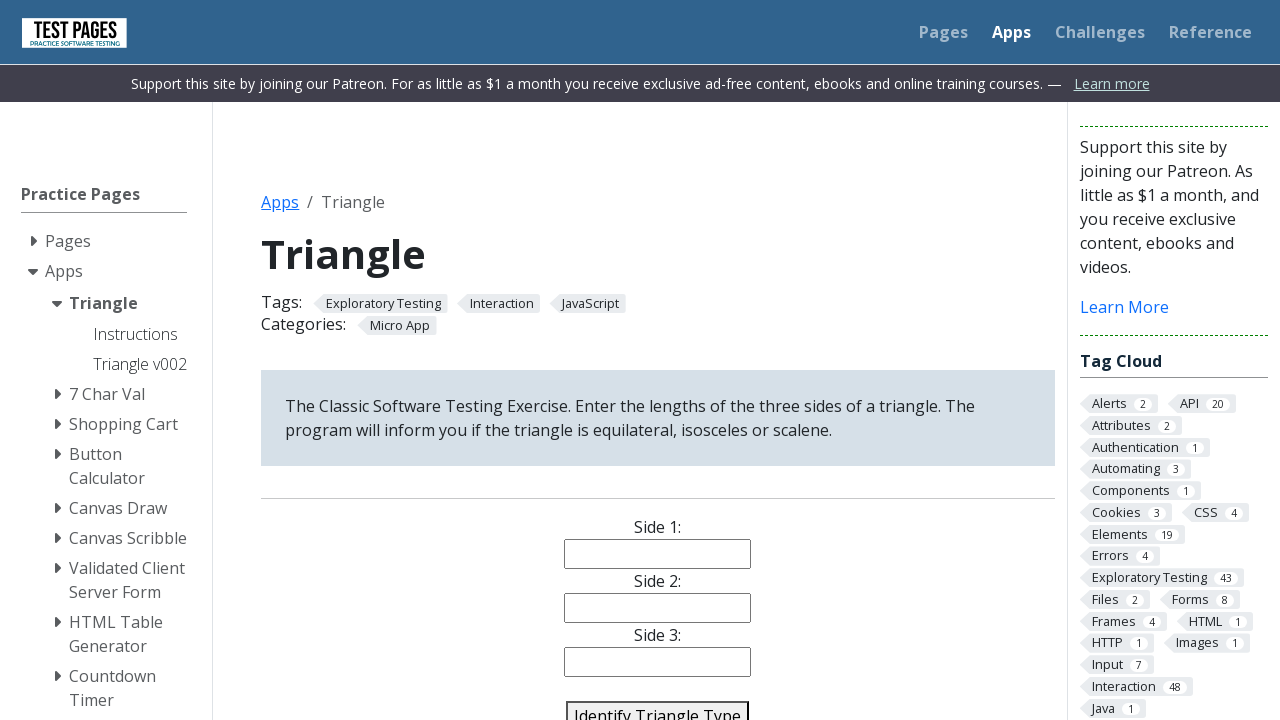

Filled Side 1 input with non-numeric value 'a' on #side1
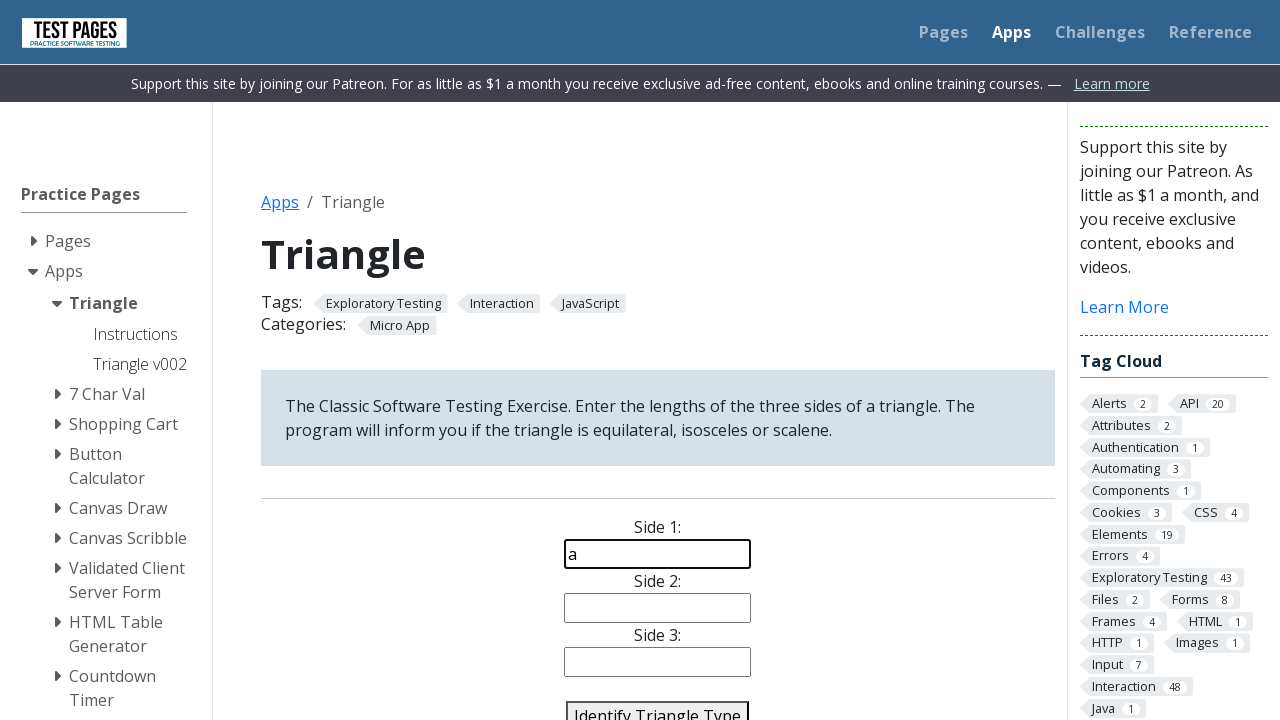

Filled Side 2 input with non-numeric value 'b' on #side2
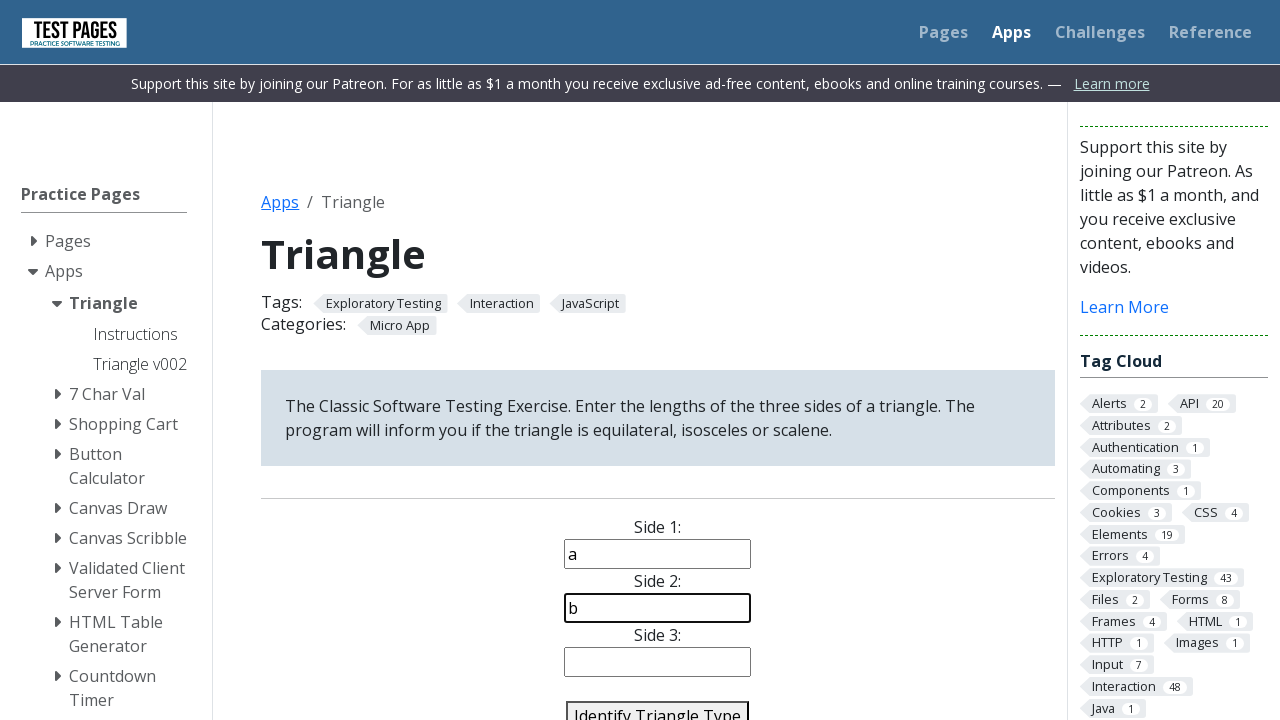

Filled Side 3 input with non-numeric value 'c' on #side3
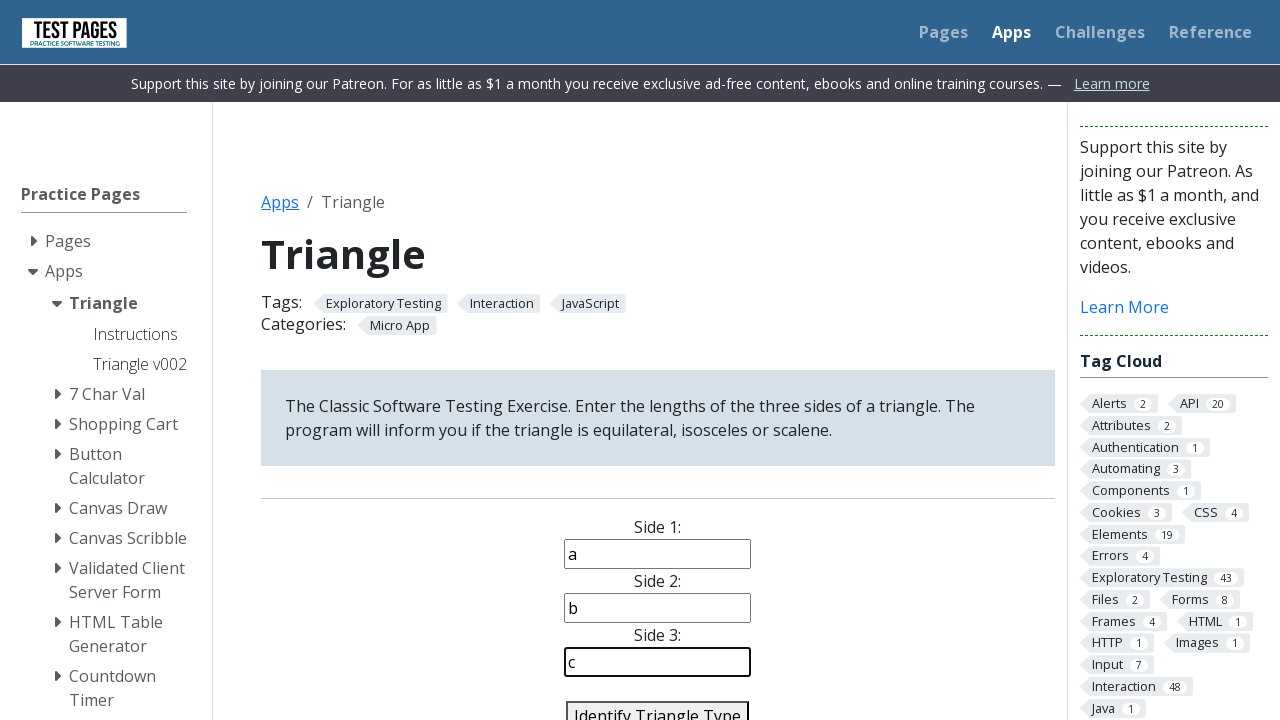

Clicked Calculate button to validate triangle at (658, 705) on #identify-triangle-action
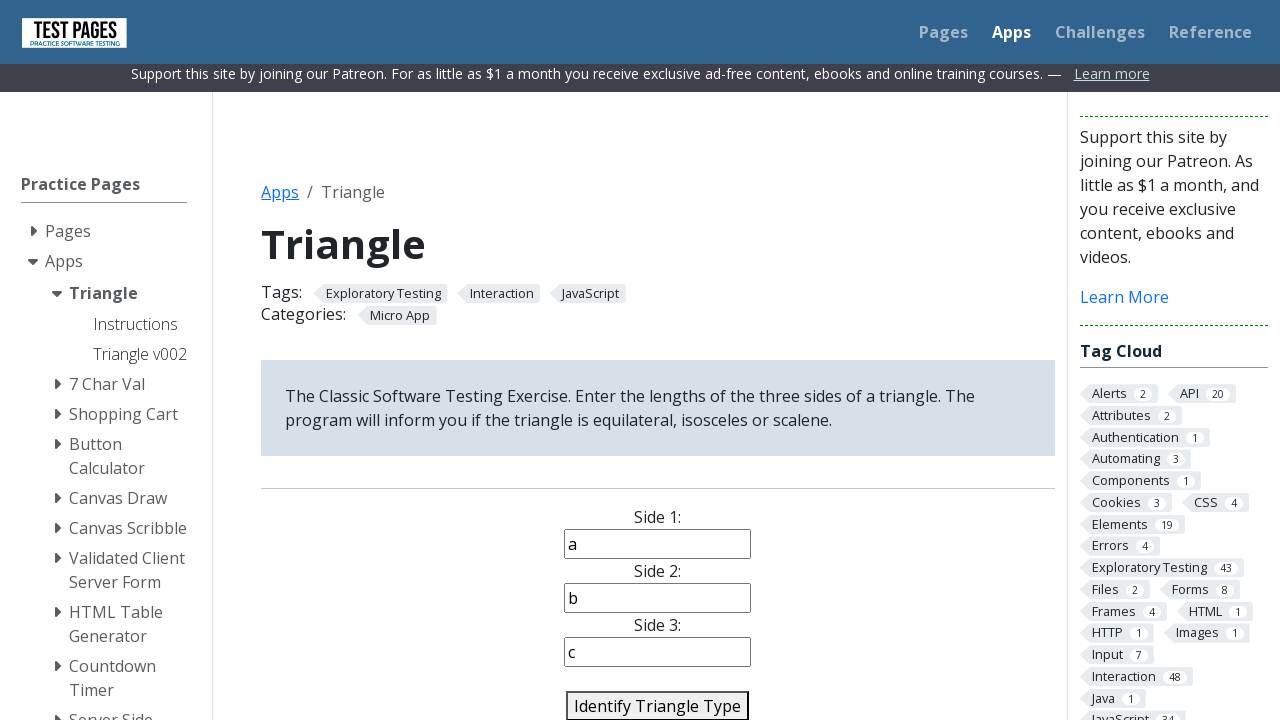

Triangle classification result appeared, confirming error message for non-numeric input
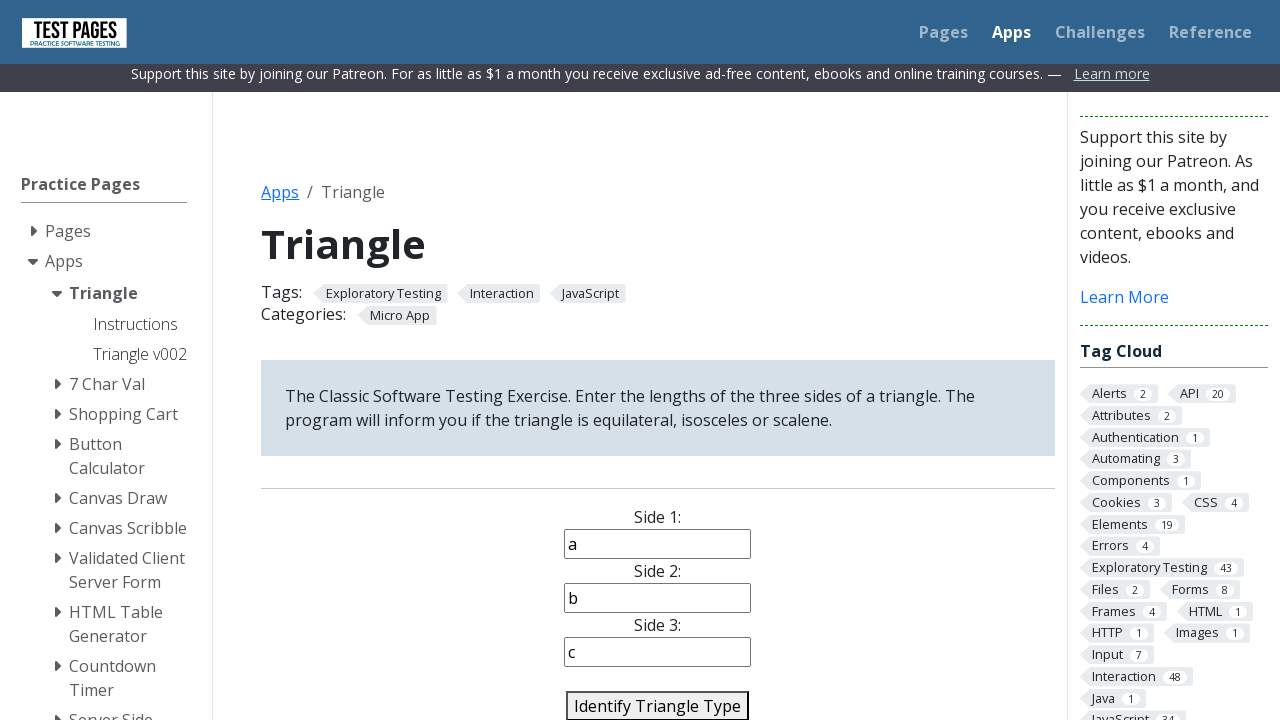

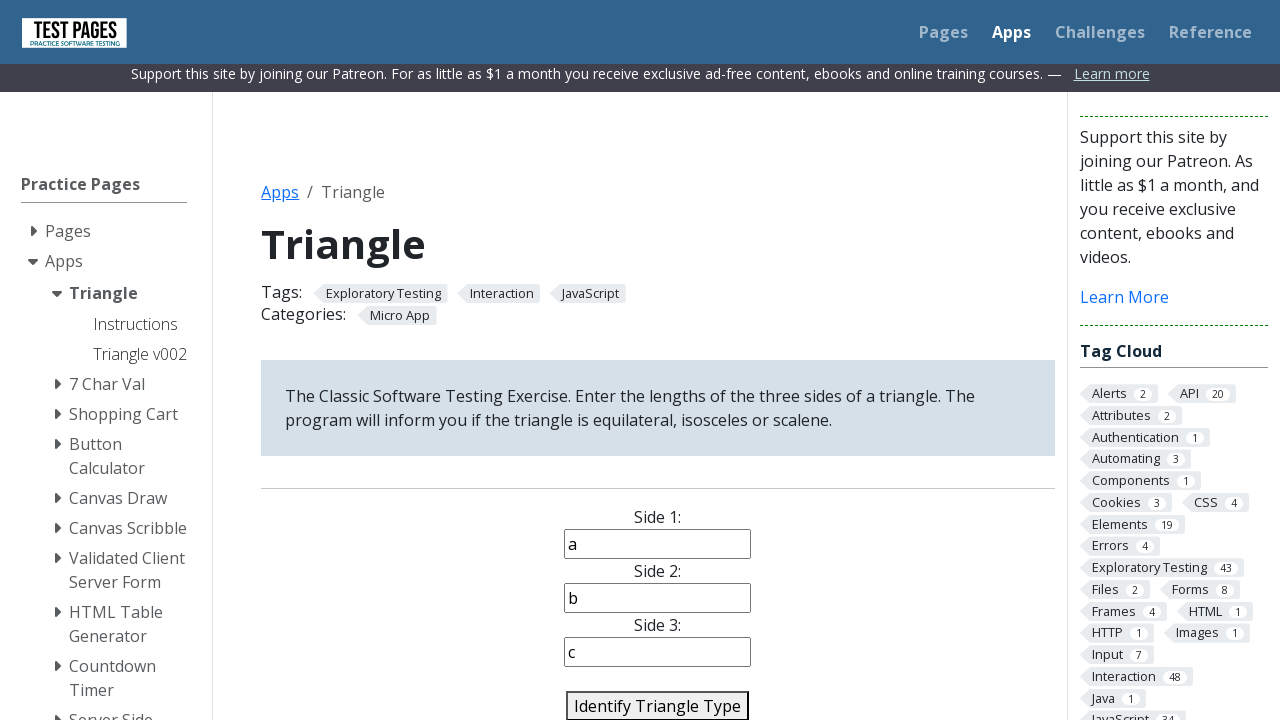